Tests that clicking login with only username filled displays password required error message

Starting URL: https://www.saucedemo.com/

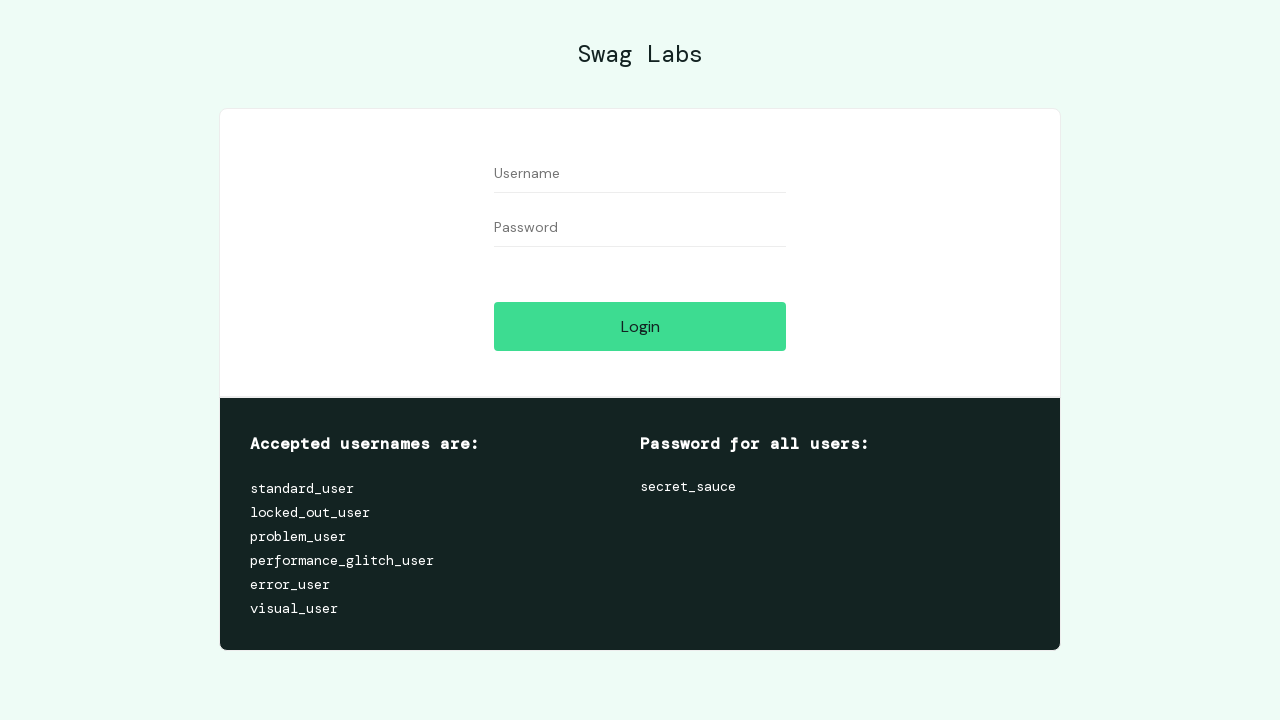

Login form loaded and username field is visible
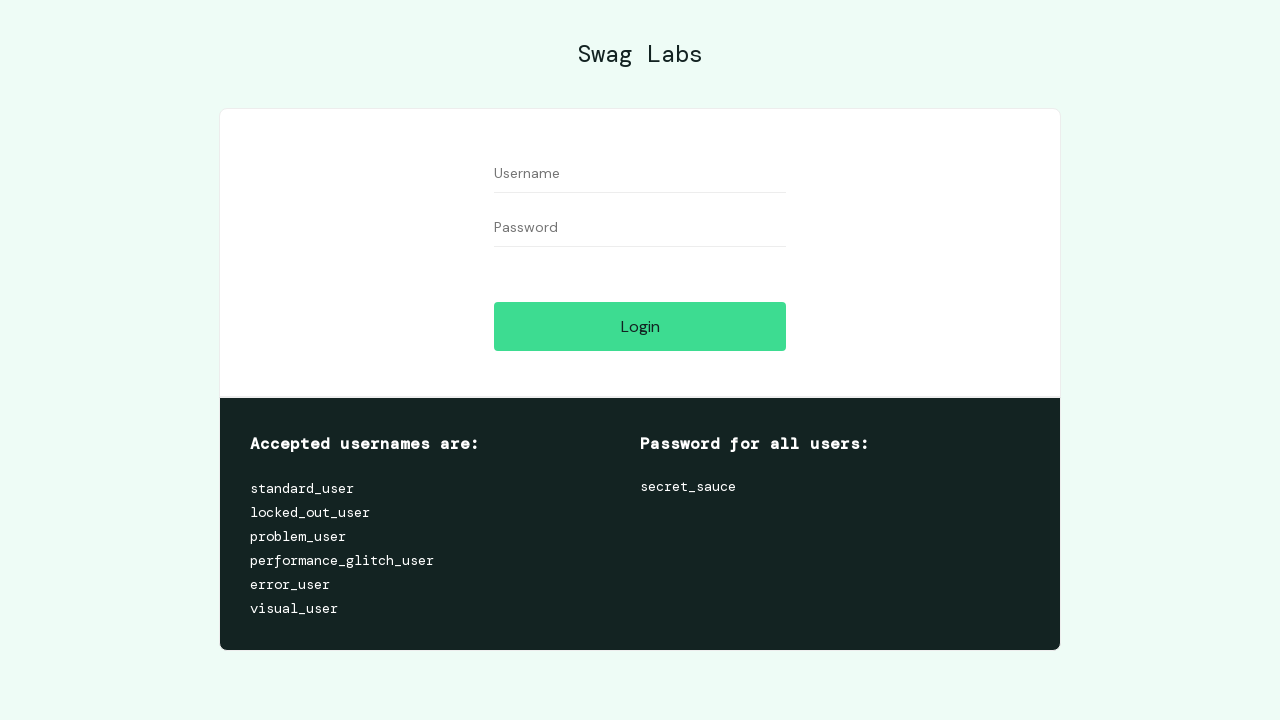

Filled username field with 'test_user_428' on #user-name
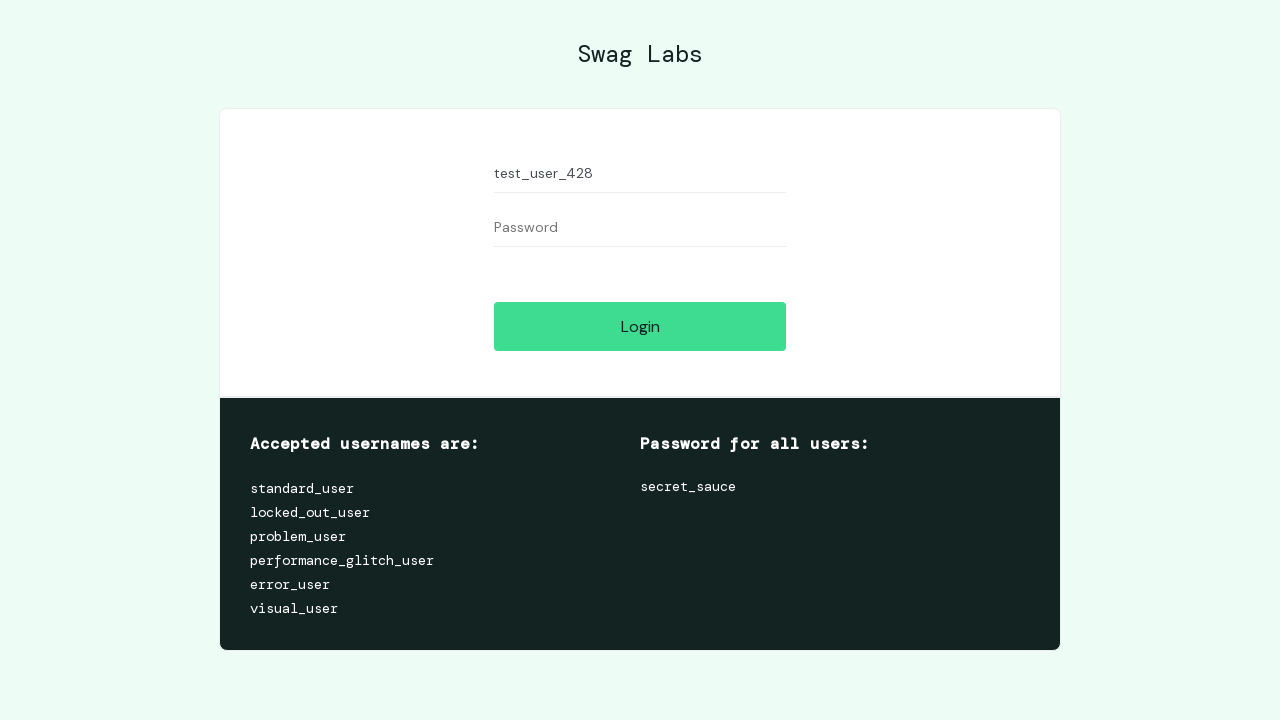

Clicked login button without entering password at (640, 326) on #login-button
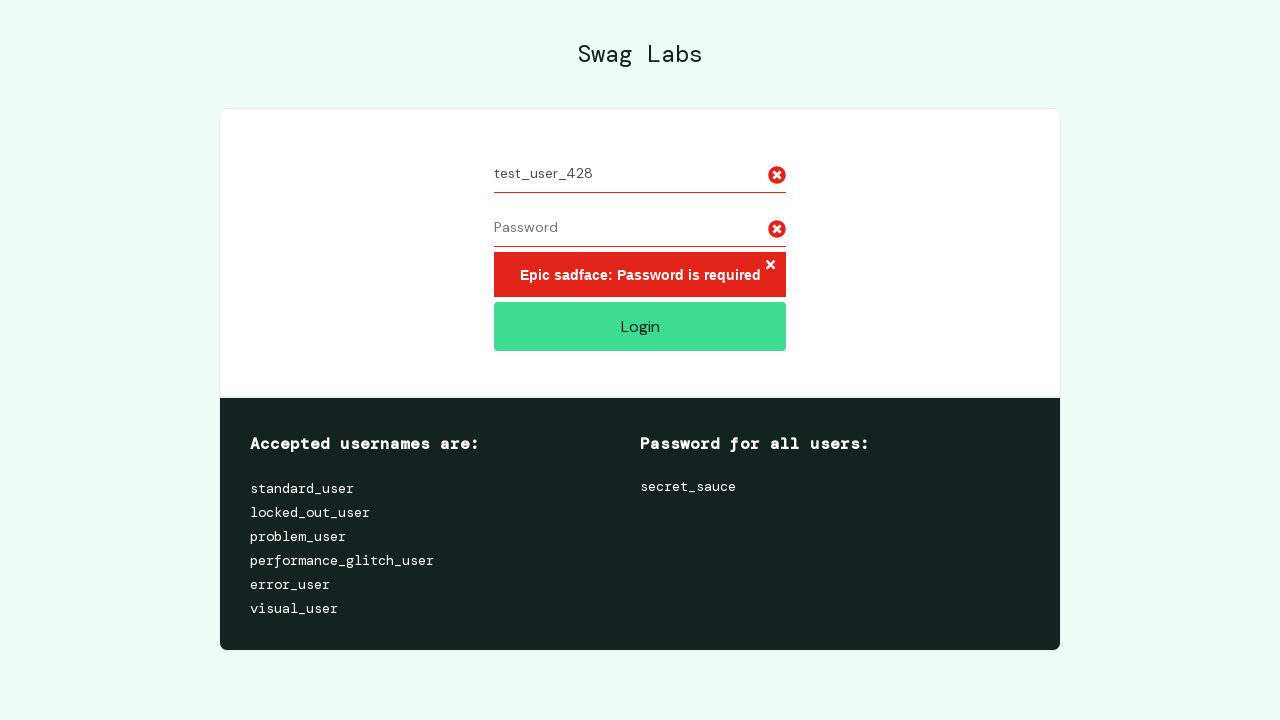

Password required error message appeared
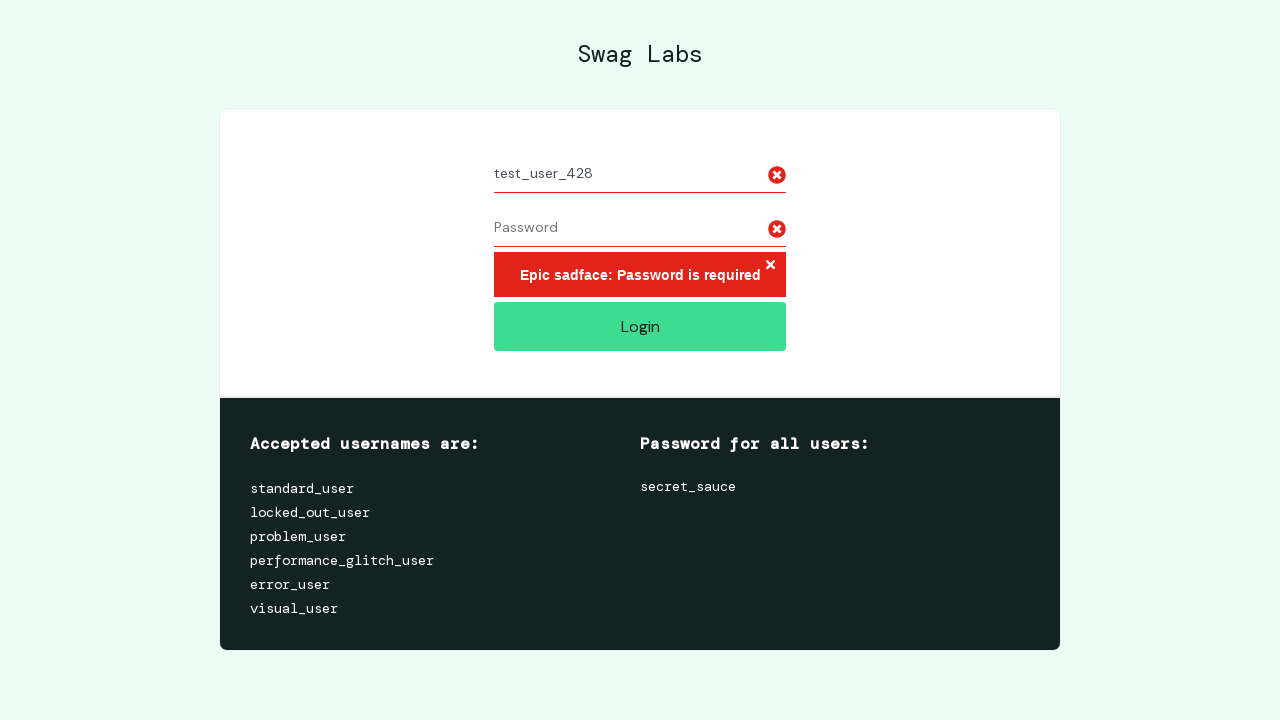

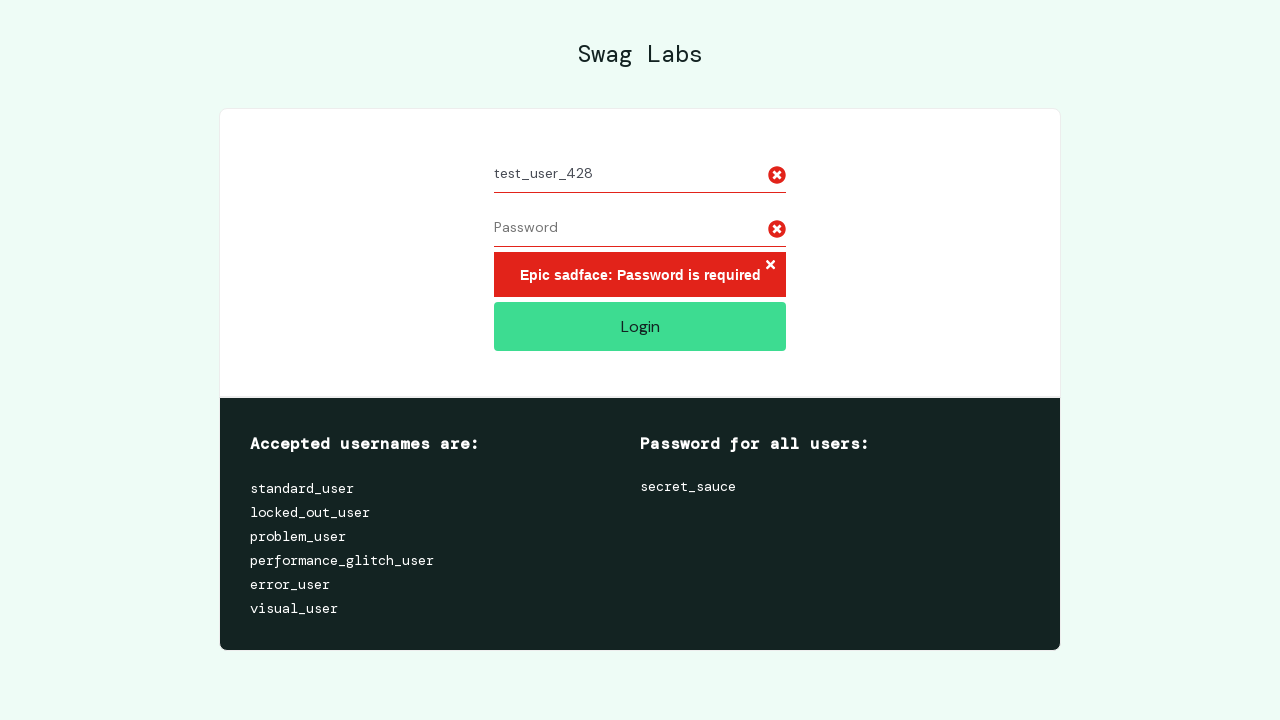